Tests editing a todo item by double-clicking, entering new text, and pressing Enter

Starting URL: https://demo.playwright.dev/todomvc

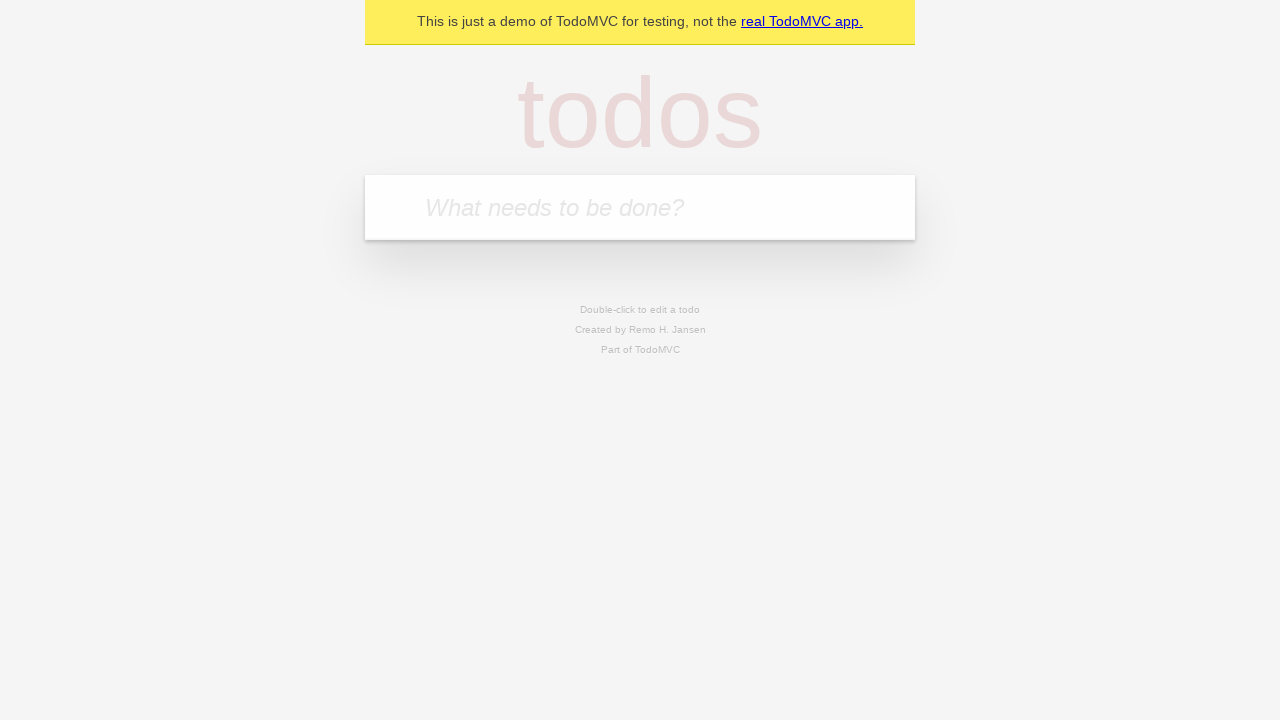

Filled todo input with 'buy some cheese' on internal:attr=[placeholder="What needs to be done?"i]
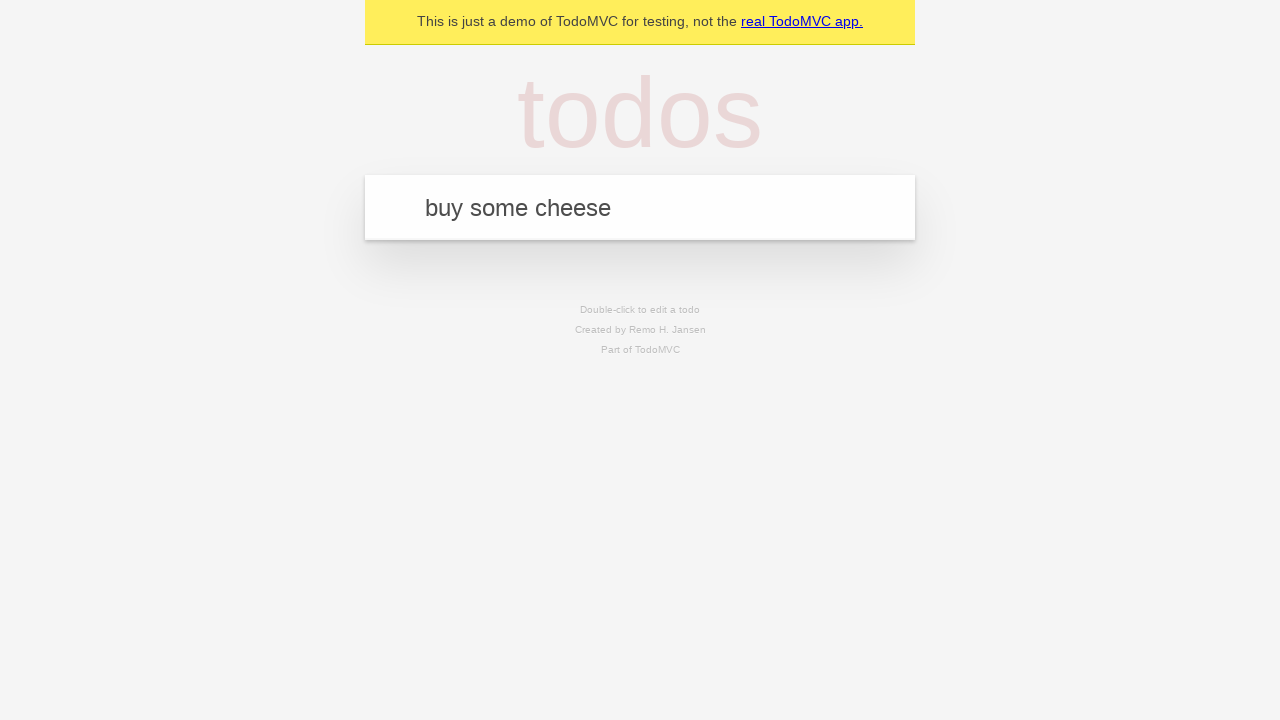

Pressed Enter to add first todo on internal:attr=[placeholder="What needs to be done?"i]
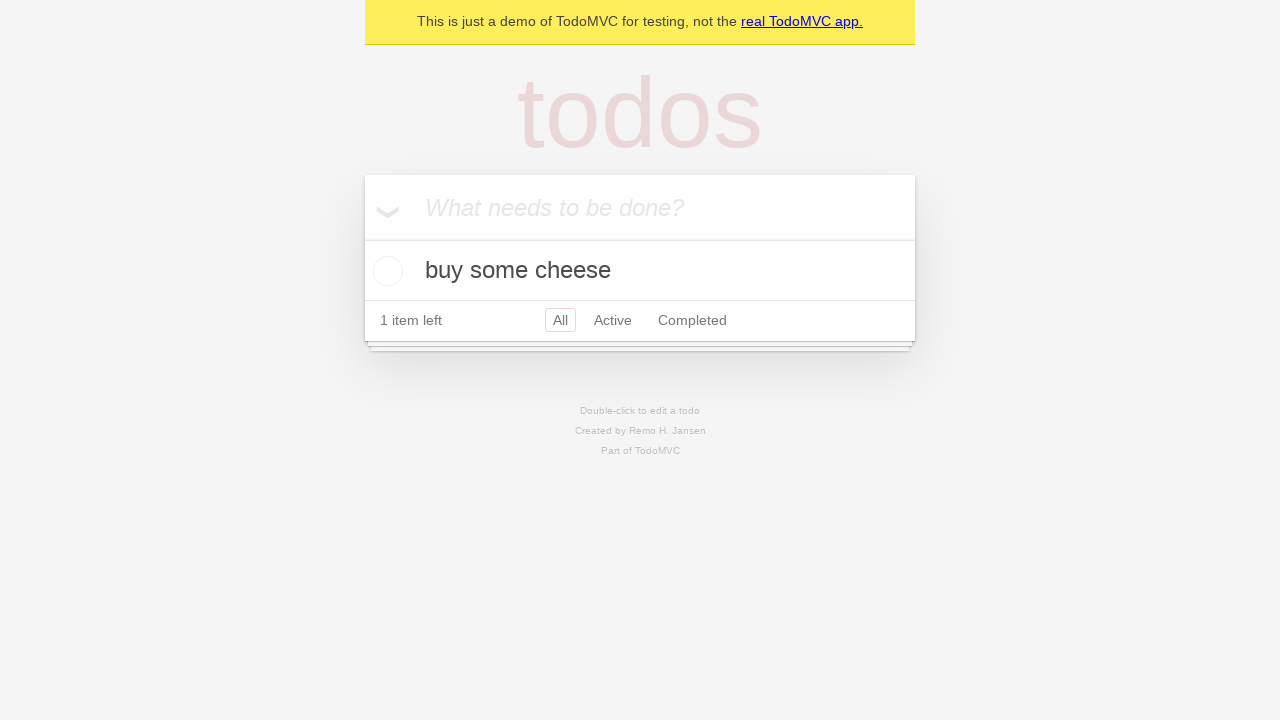

Filled todo input with 'feed the cat' on internal:attr=[placeholder="What needs to be done?"i]
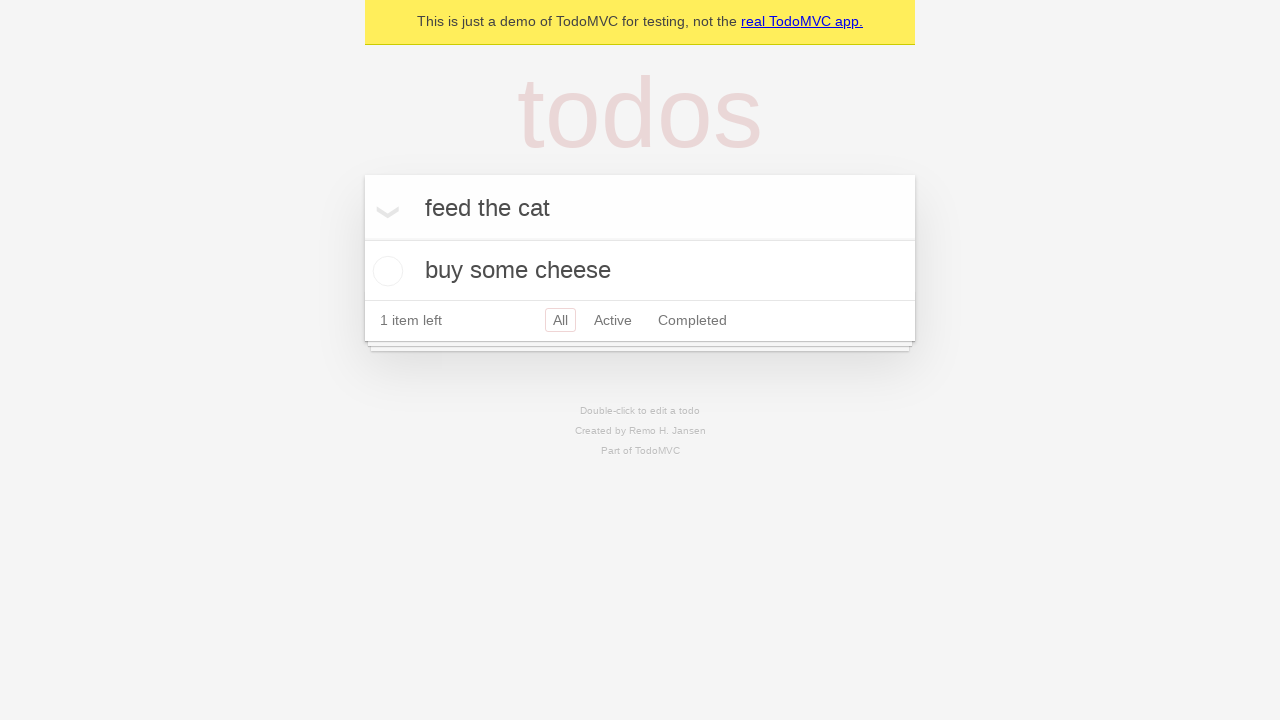

Pressed Enter to add second todo on internal:attr=[placeholder="What needs to be done?"i]
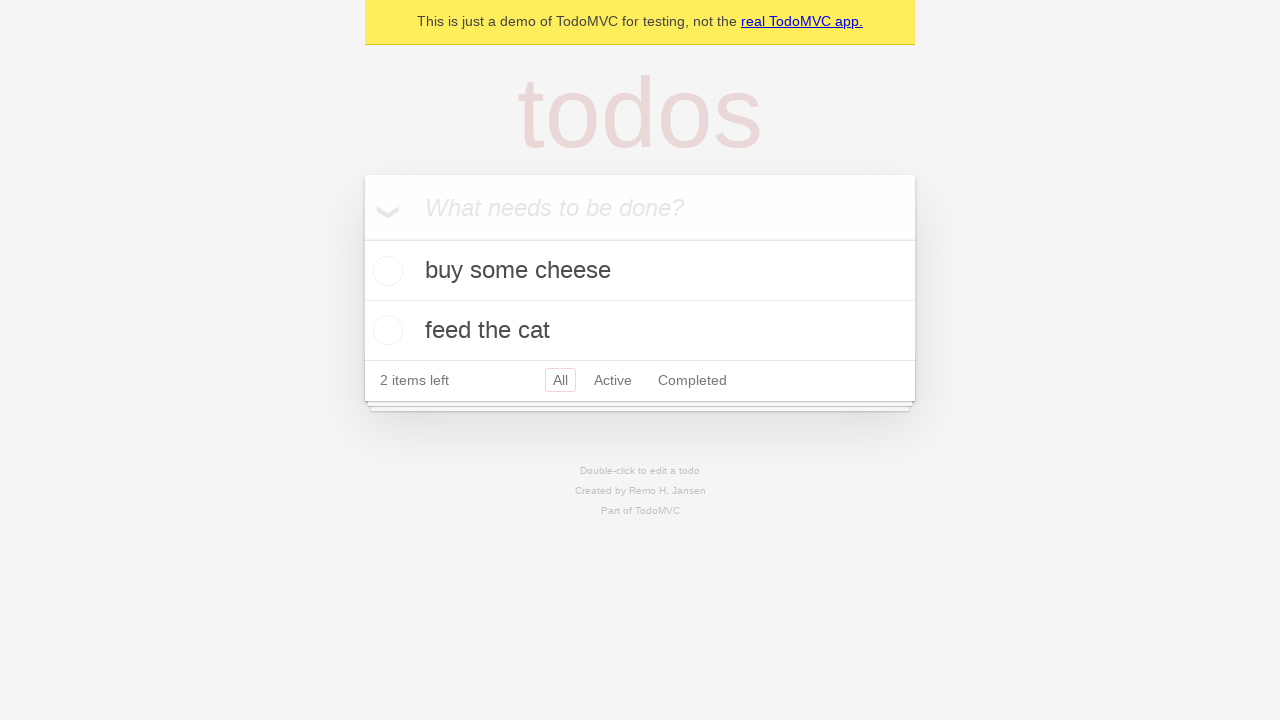

Filled todo input with 'book a doctors appointment' on internal:attr=[placeholder="What needs to be done?"i]
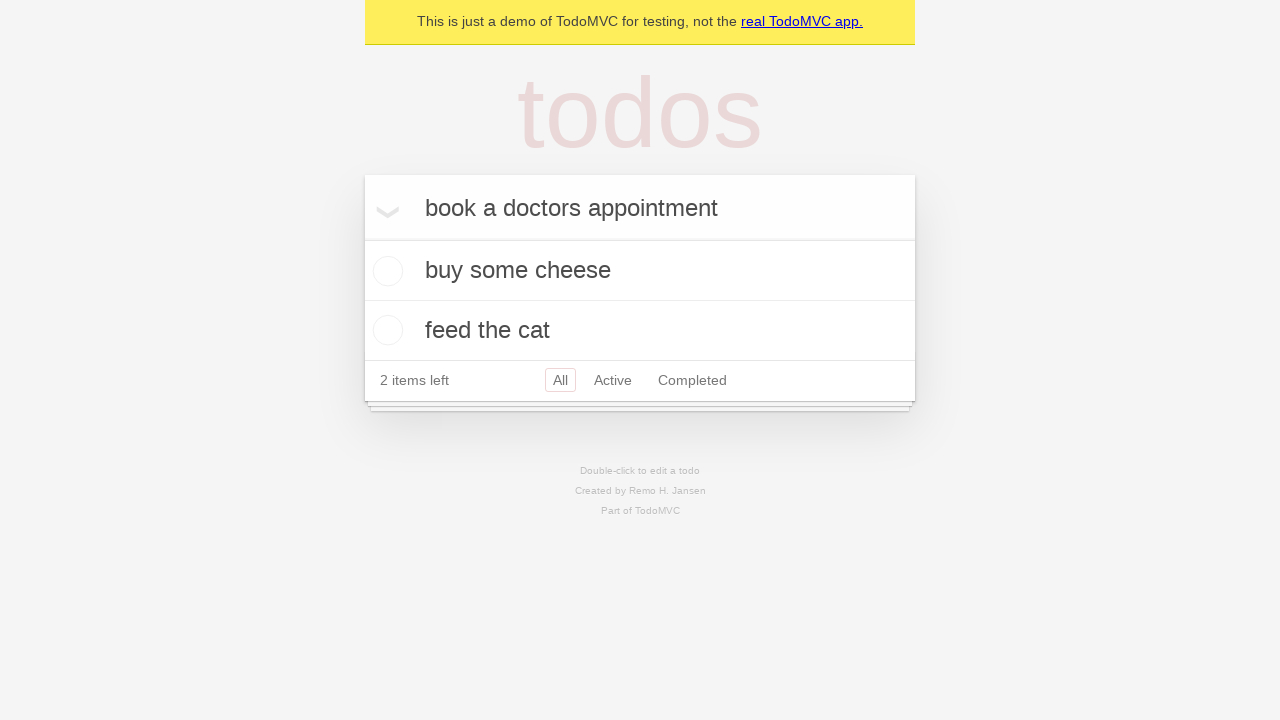

Pressed Enter to add third todo on internal:attr=[placeholder="What needs to be done?"i]
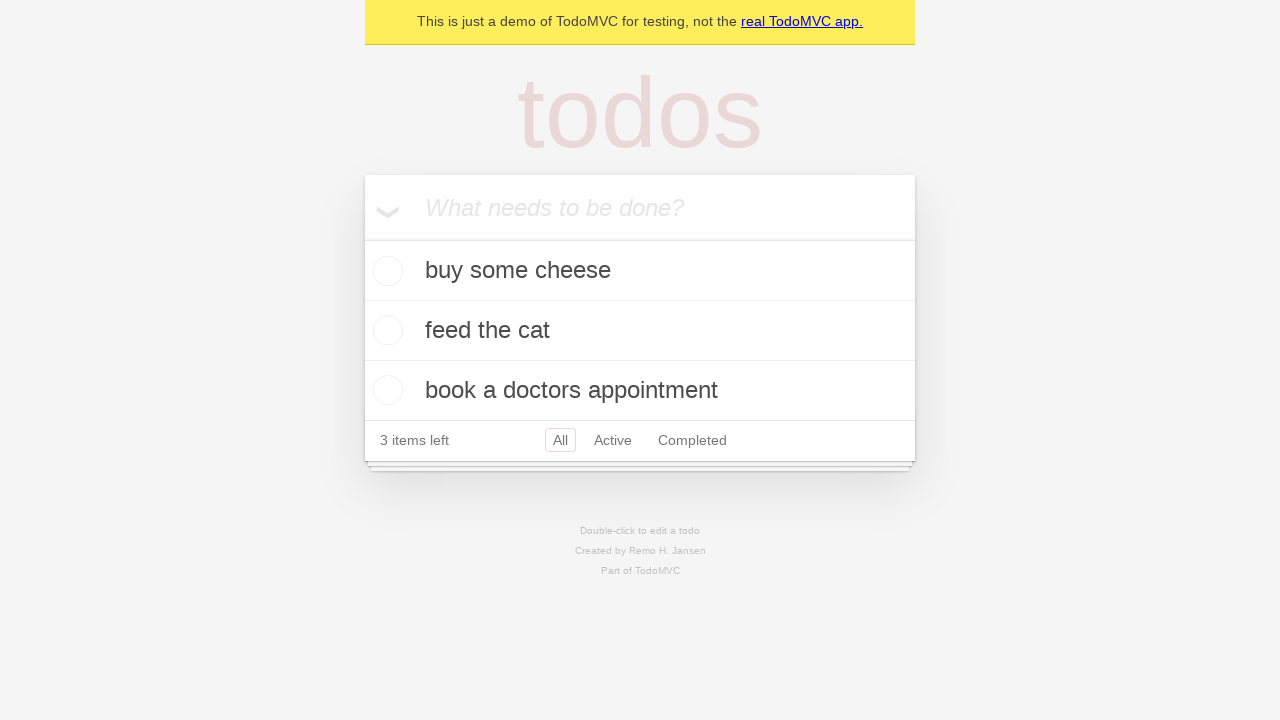

Double-clicked second todo item to enter edit mode at (640, 331) on [data-testid='todo-item'] >> nth=1
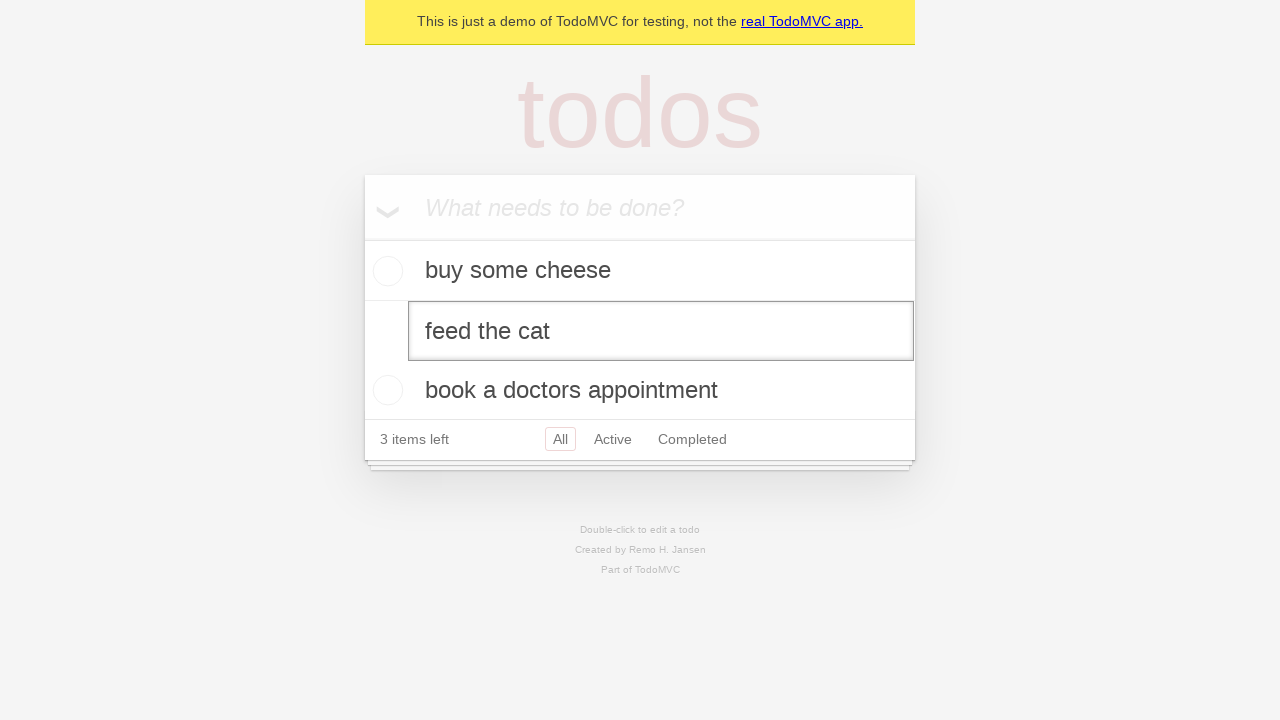

Changed todo text to 'buy some sausages' on [data-testid='todo-item'] >> nth=1 >> internal:role=textbox[name="Edit"i]
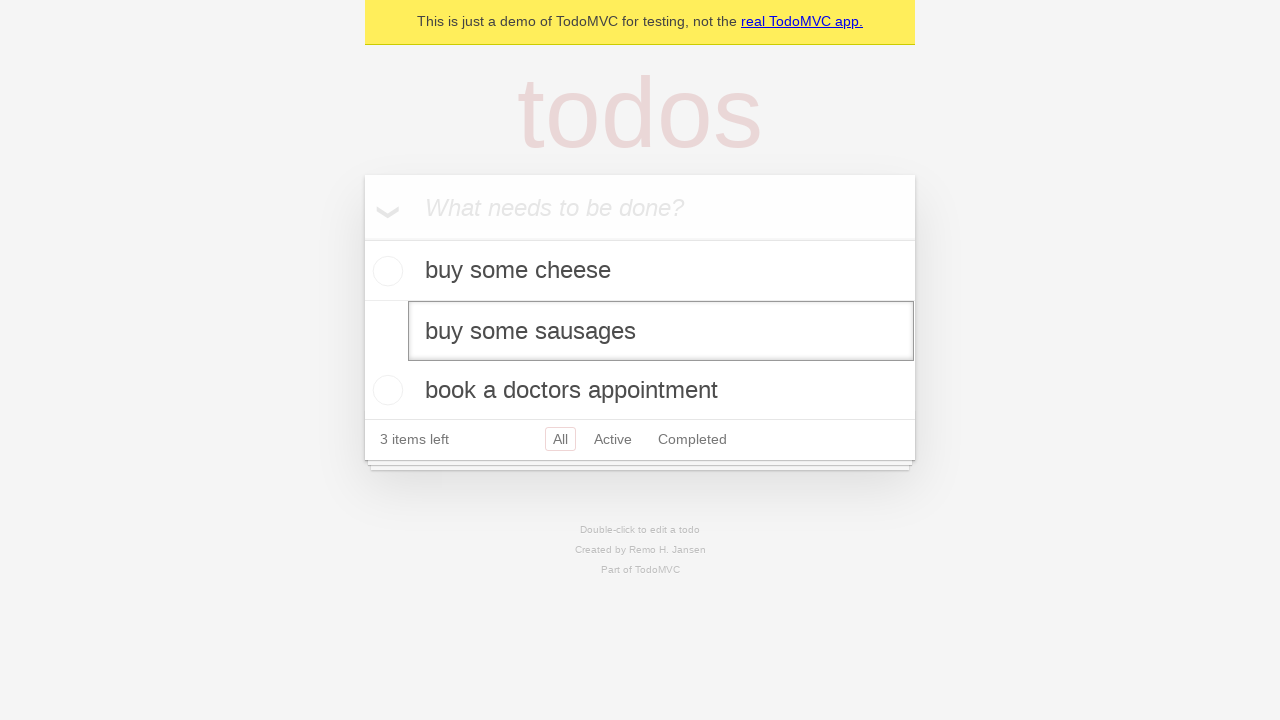

Pressed Enter to save edited todo item on [data-testid='todo-item'] >> nth=1 >> internal:role=textbox[name="Edit"i]
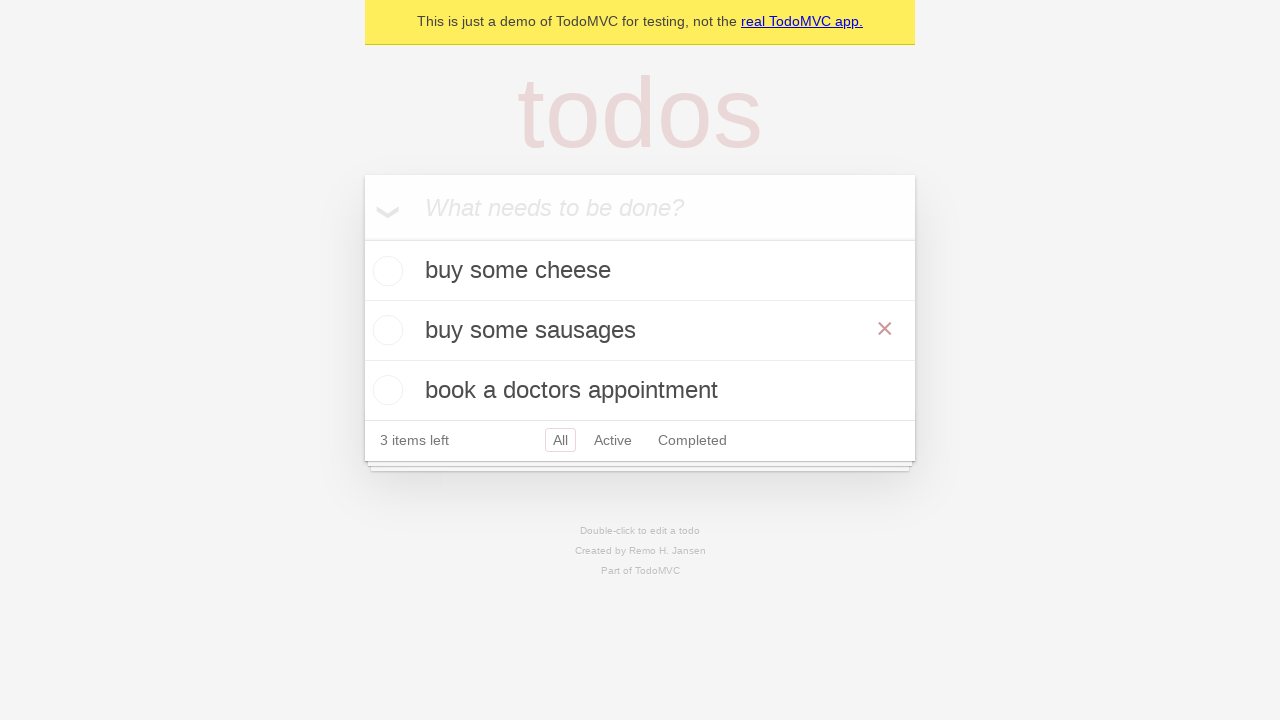

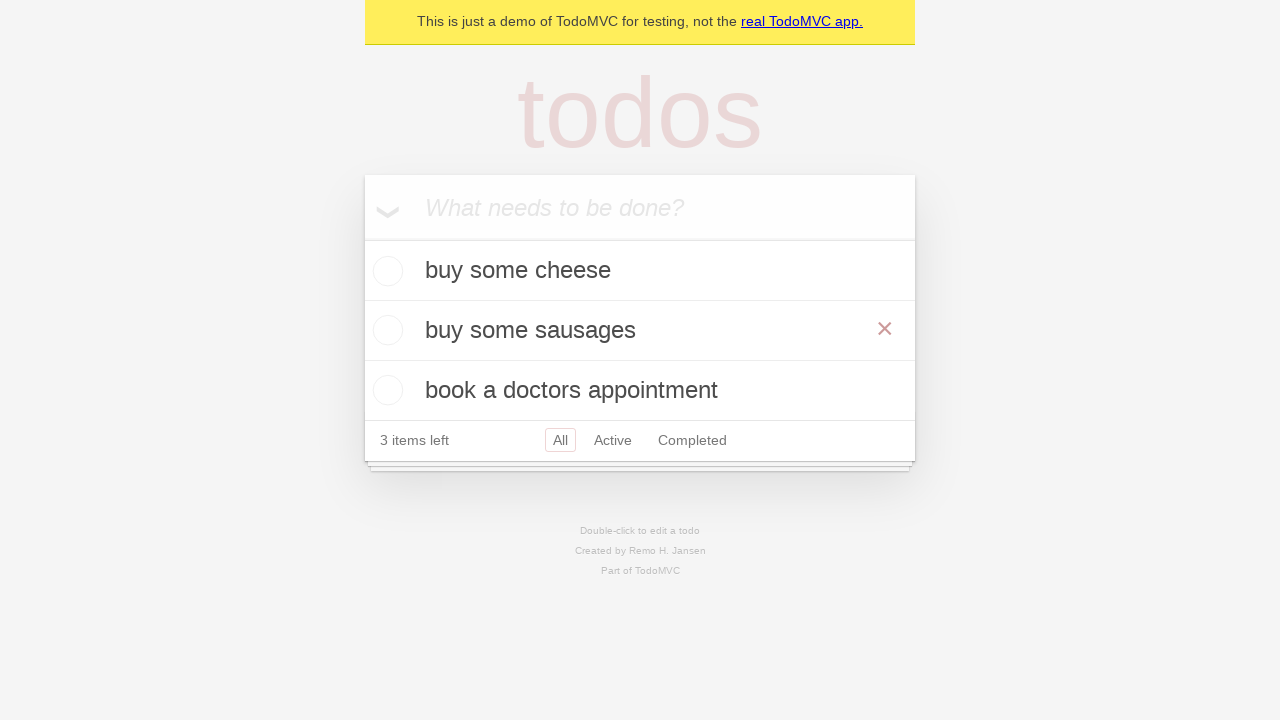